Verifies that 'Check the park' links on the Park Operating Dates page redirect to the Find a Park page

Starting URL: https://bcparks.ca/

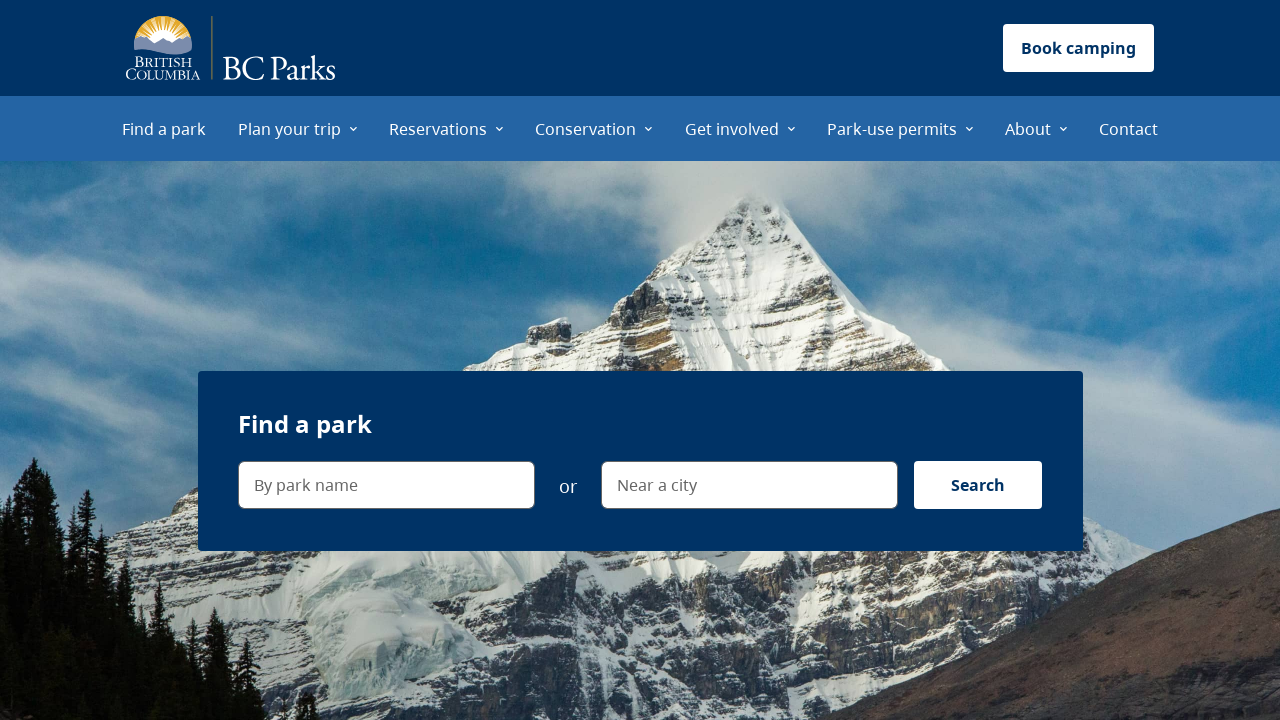

Clicked 'Plan your trip' menu item at (298, 128) on internal:role=menuitem[name="Plan your trip"i]
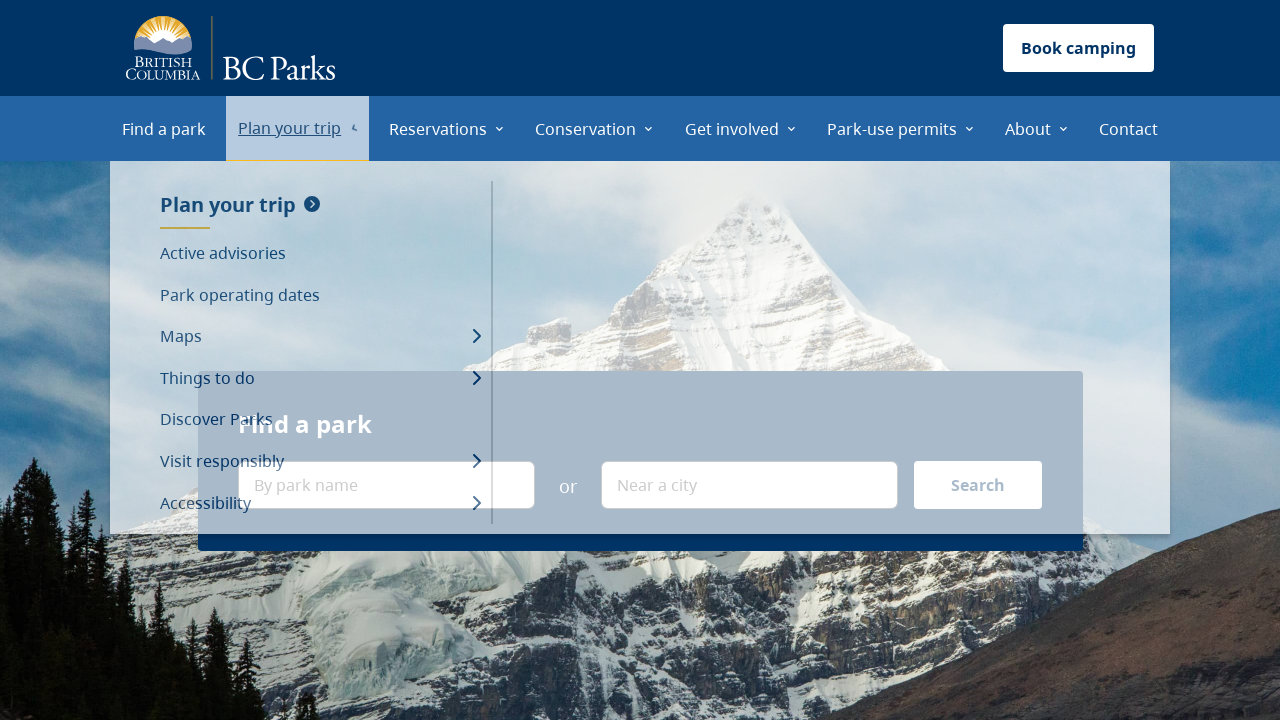

Clicked 'Park operating dates' menu item at (320, 295) on internal:role=menuitem[name="Park operating dates"i]
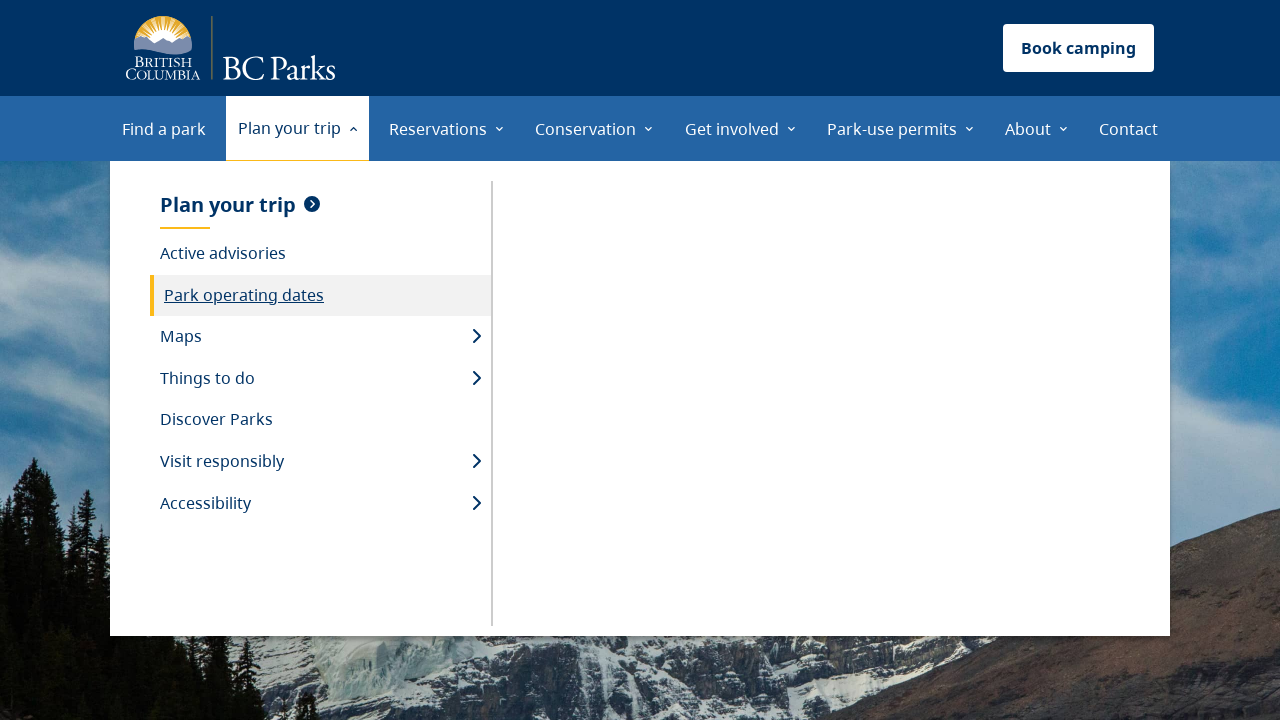

Park Operating Dates page loaded (networkidle)
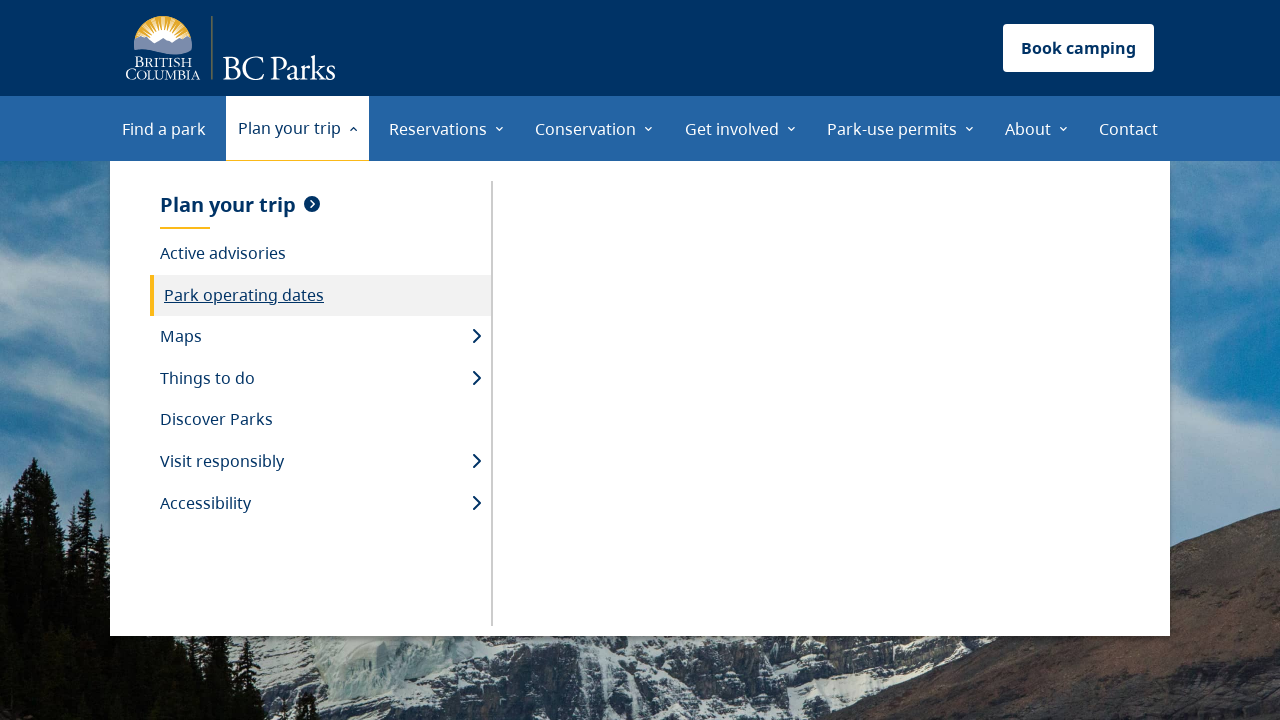

Retrieved all links from the Park Operating Dates page
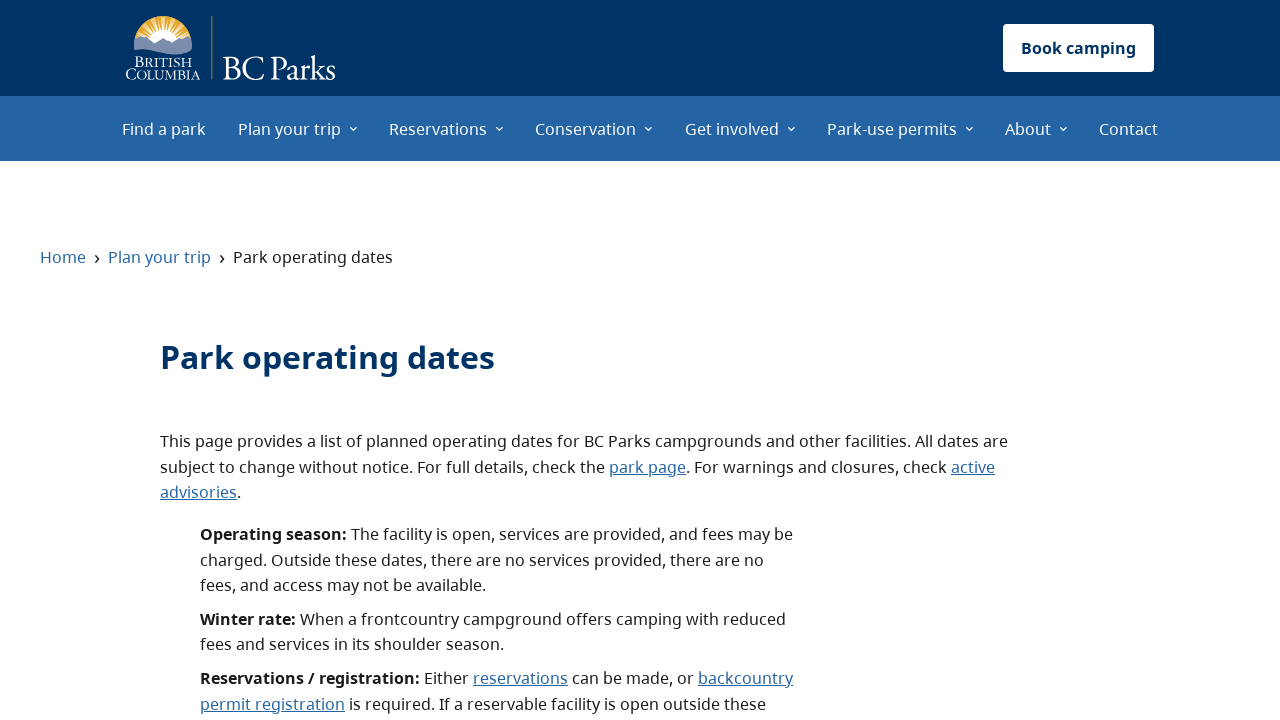

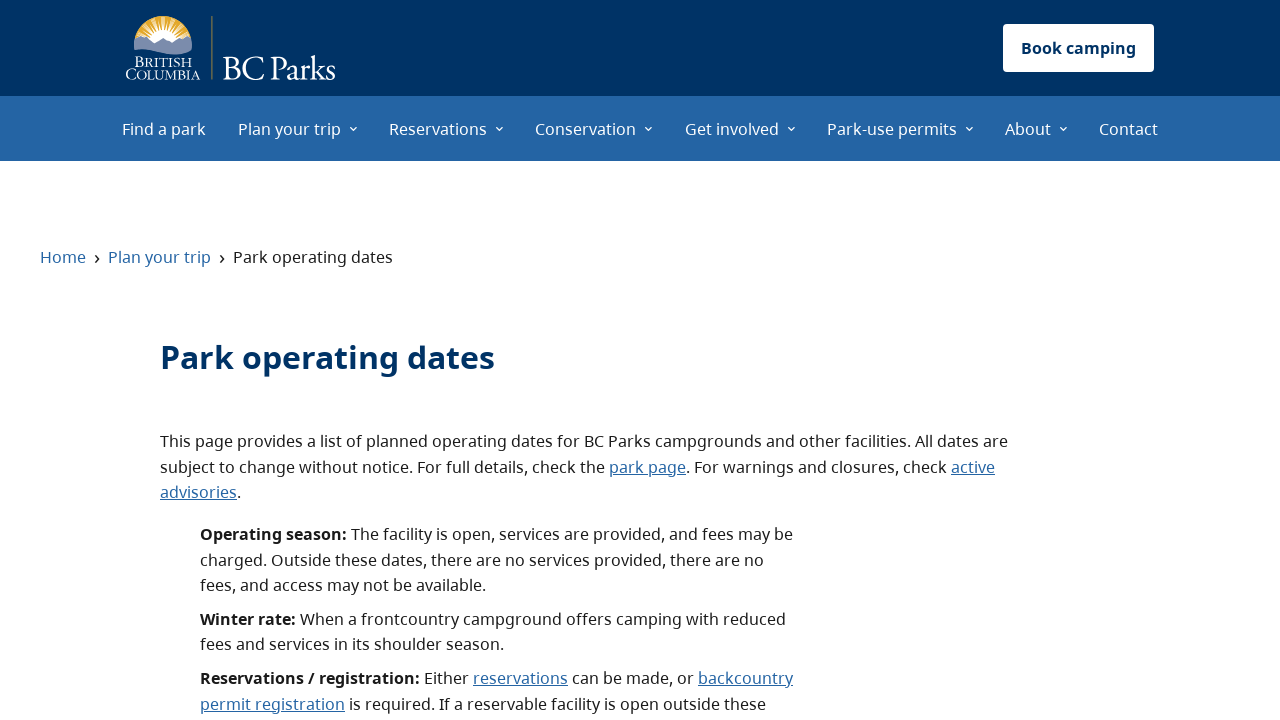